Tests the OrangeHRM free trial signup form by filling in a name field and clicking the submit button to request a free trial.

Starting URL: https://www.orangehrm.com/30-day-free-trial/

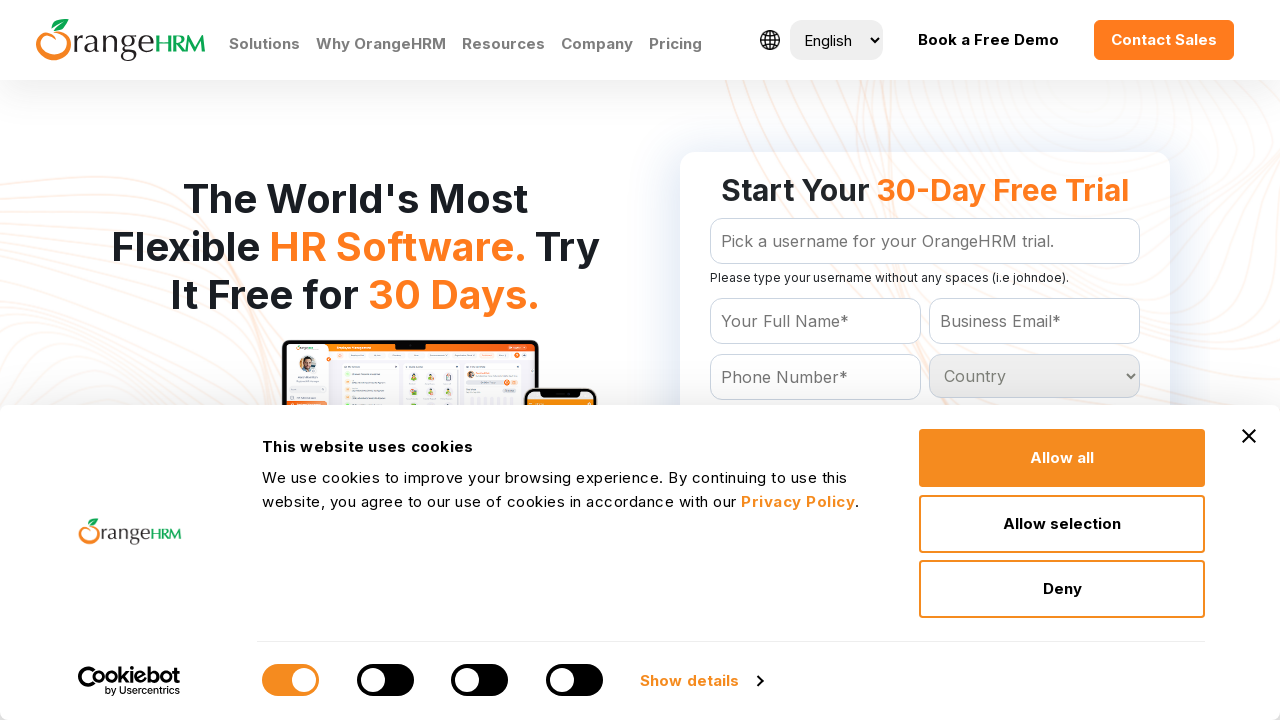

Navigated to OrangeHRM 30-day free trial page
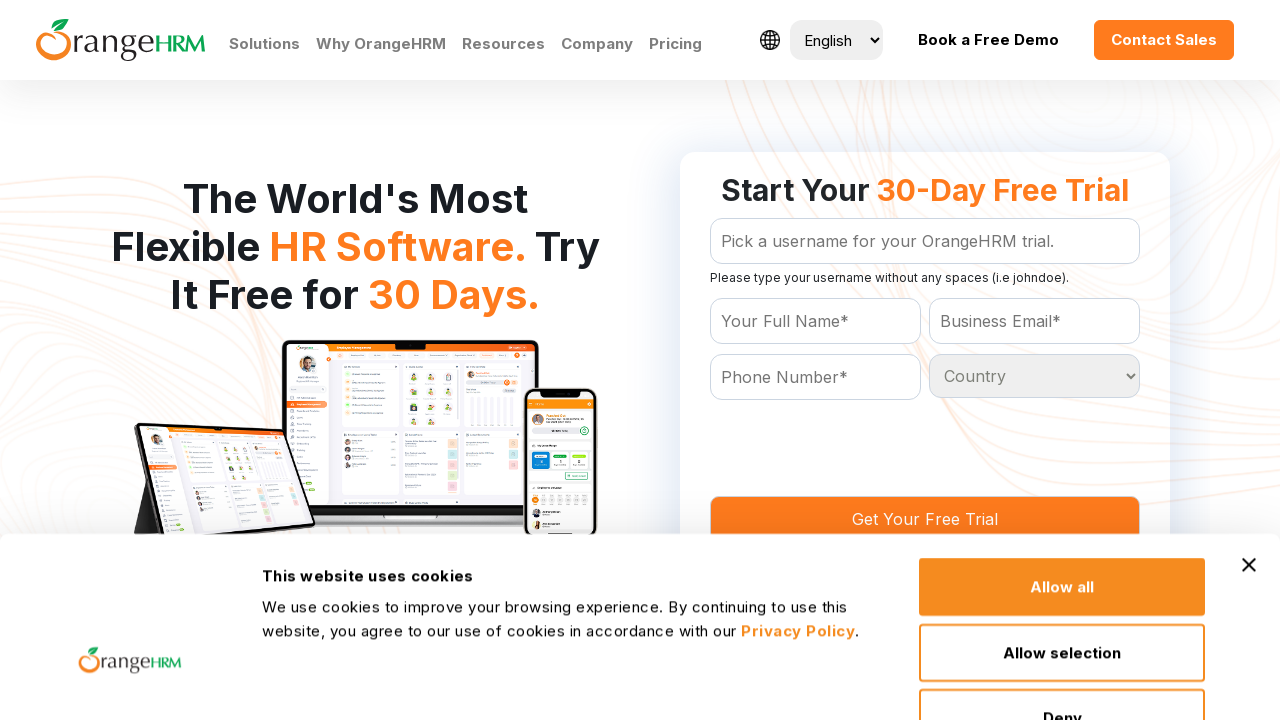

Filled name field with 'Naveen' on form#Form_getForm >> #Form_getForm_Name
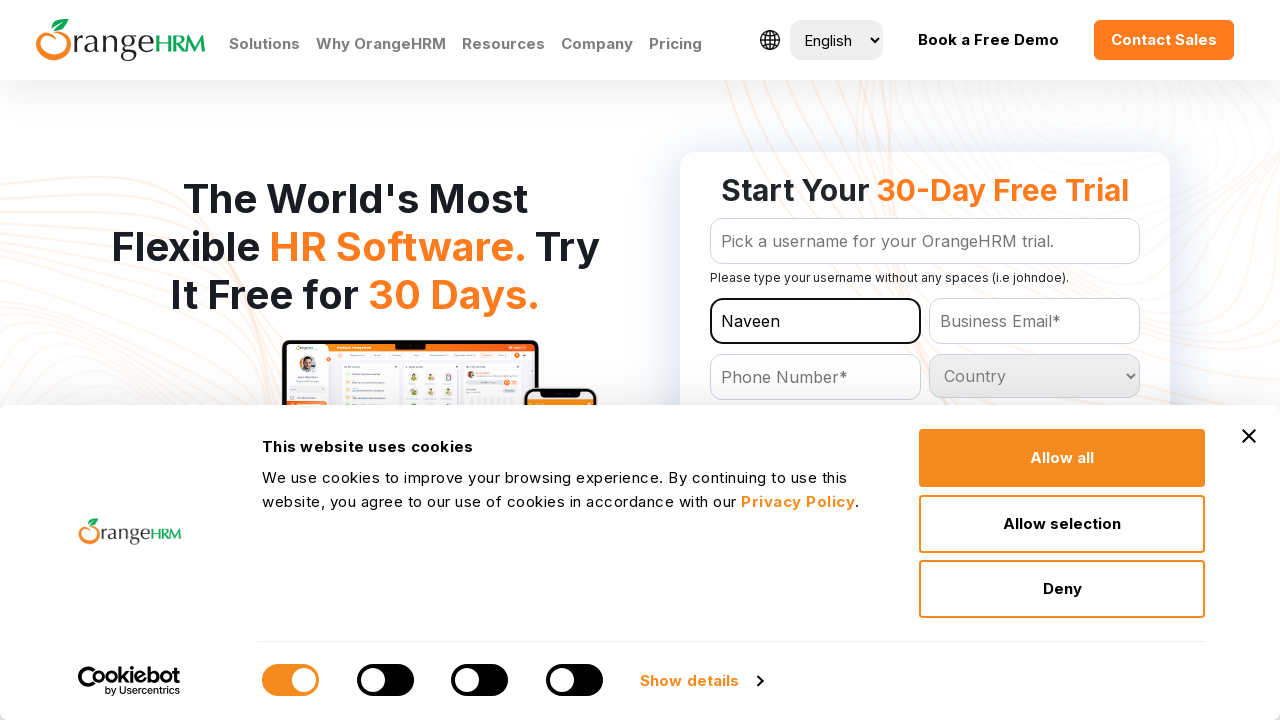

Clicked 'Get Your Free Trial' button to submit the form at (925, 360) on form#Form_getForm >> text=Get Your Free Trial
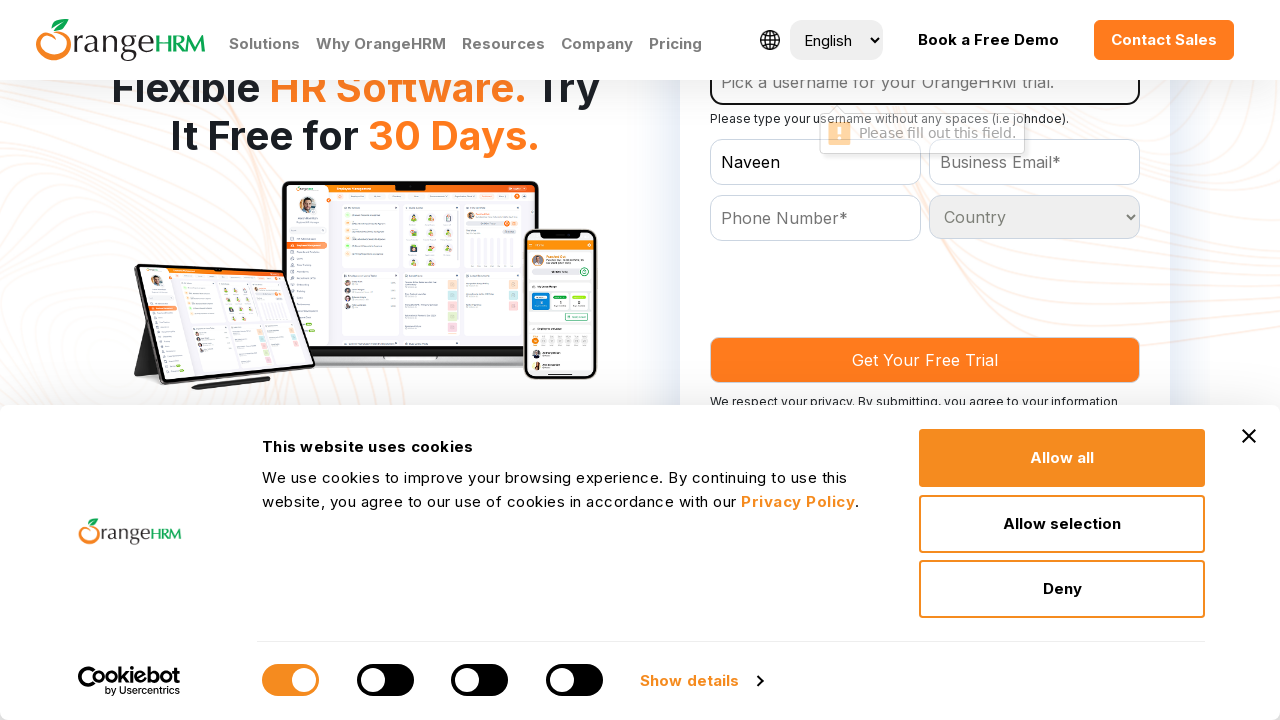

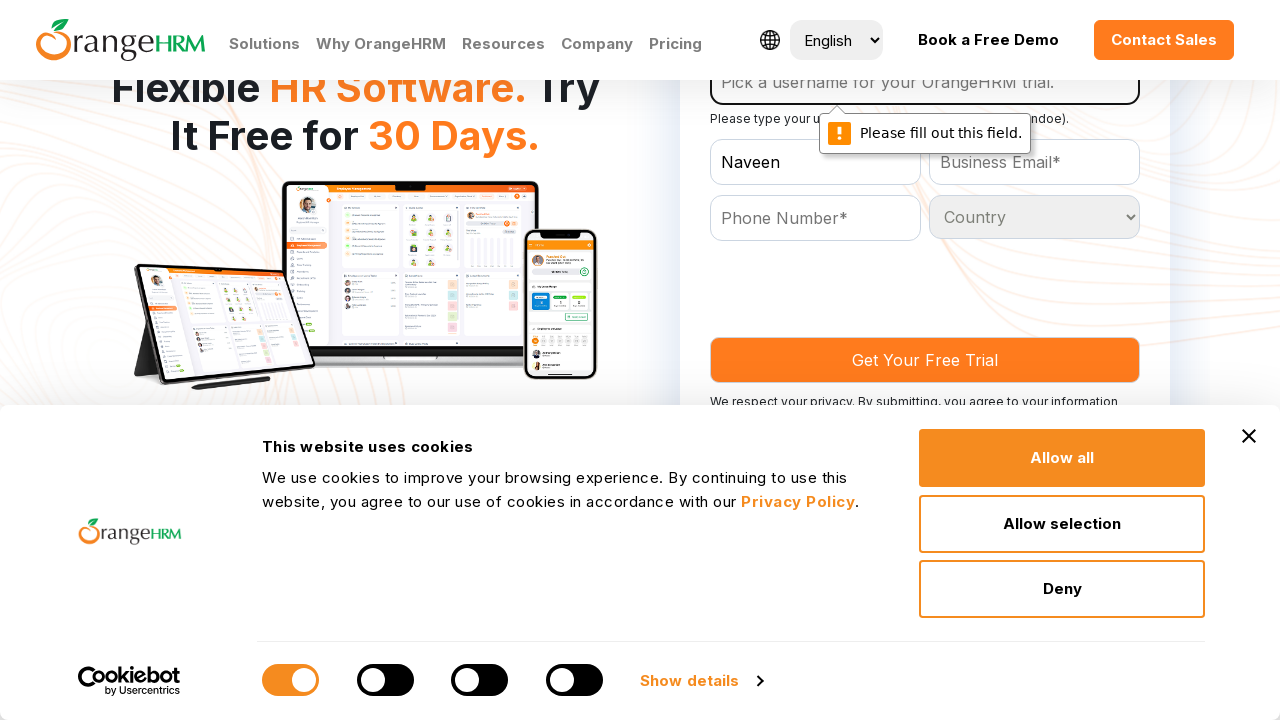